Tests window handling by clicking a link that opens a new window, switching to the new window to verify its title, closing it, and verifying the original window is still present.

Starting URL: https://the-internet.herokuapp.com/windows

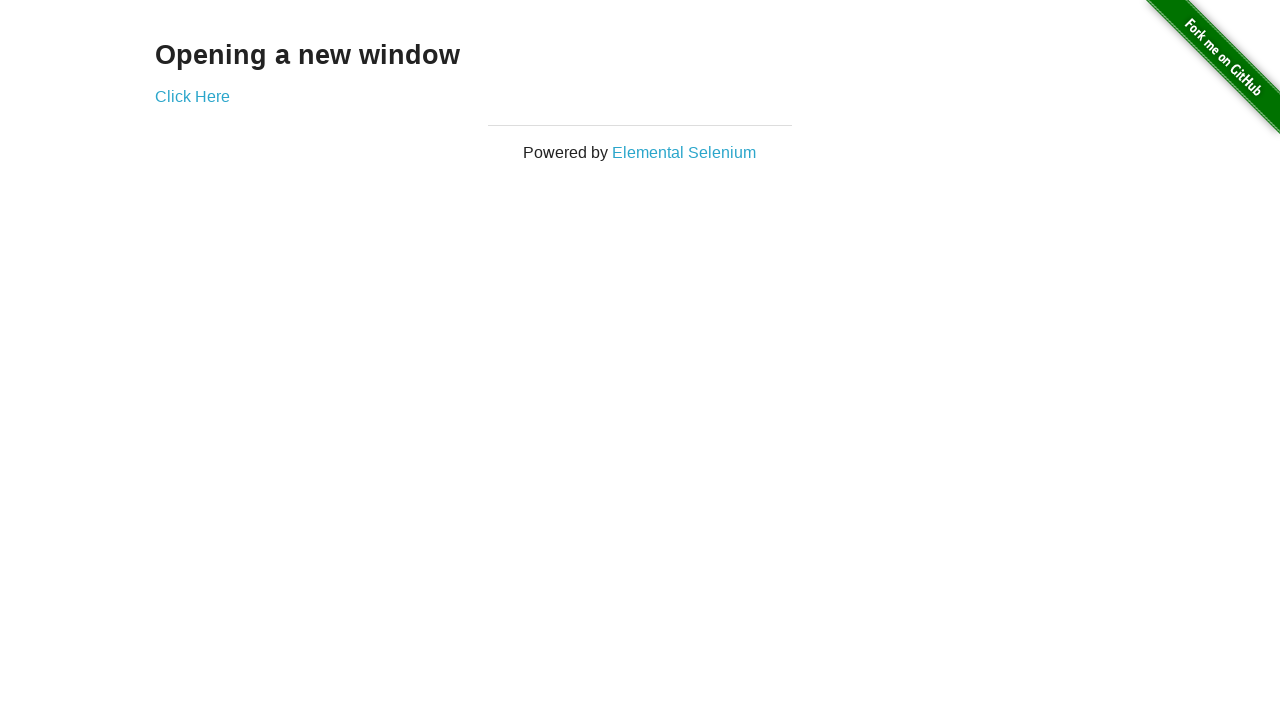

Clicked 'Click Here' link to open new window at (192, 96) on text=Click Here
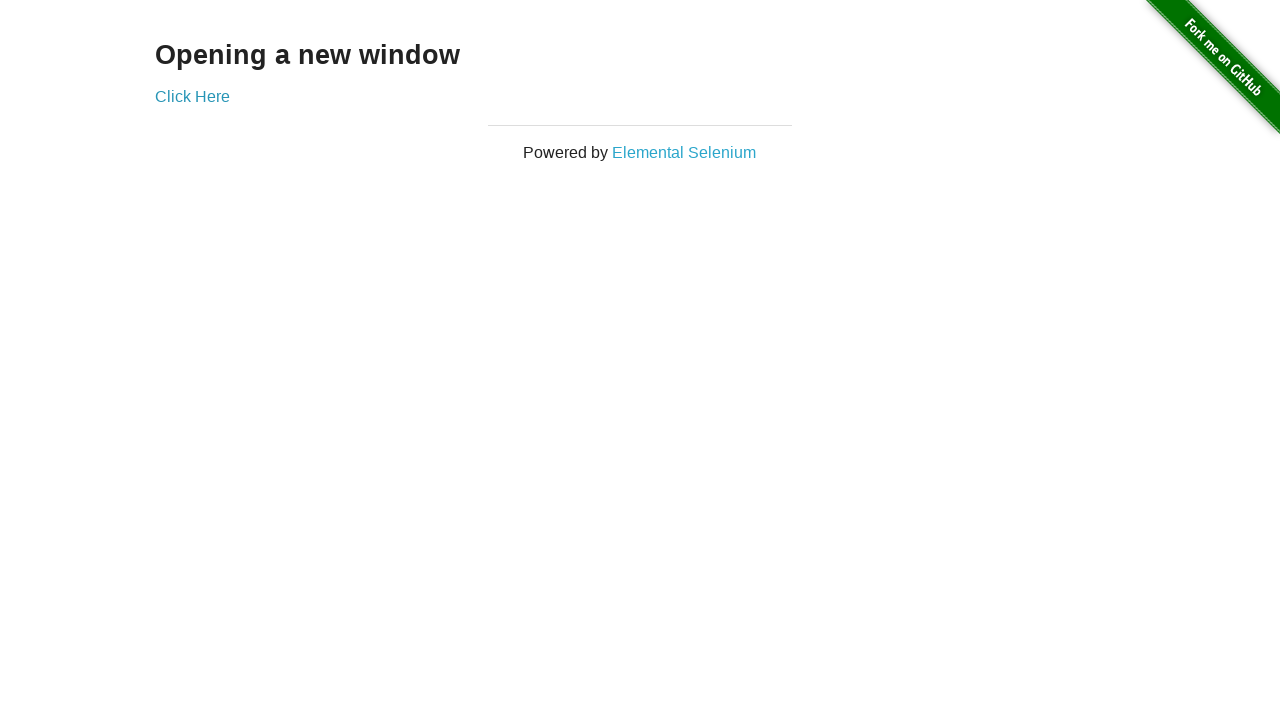

Captured new window/page object
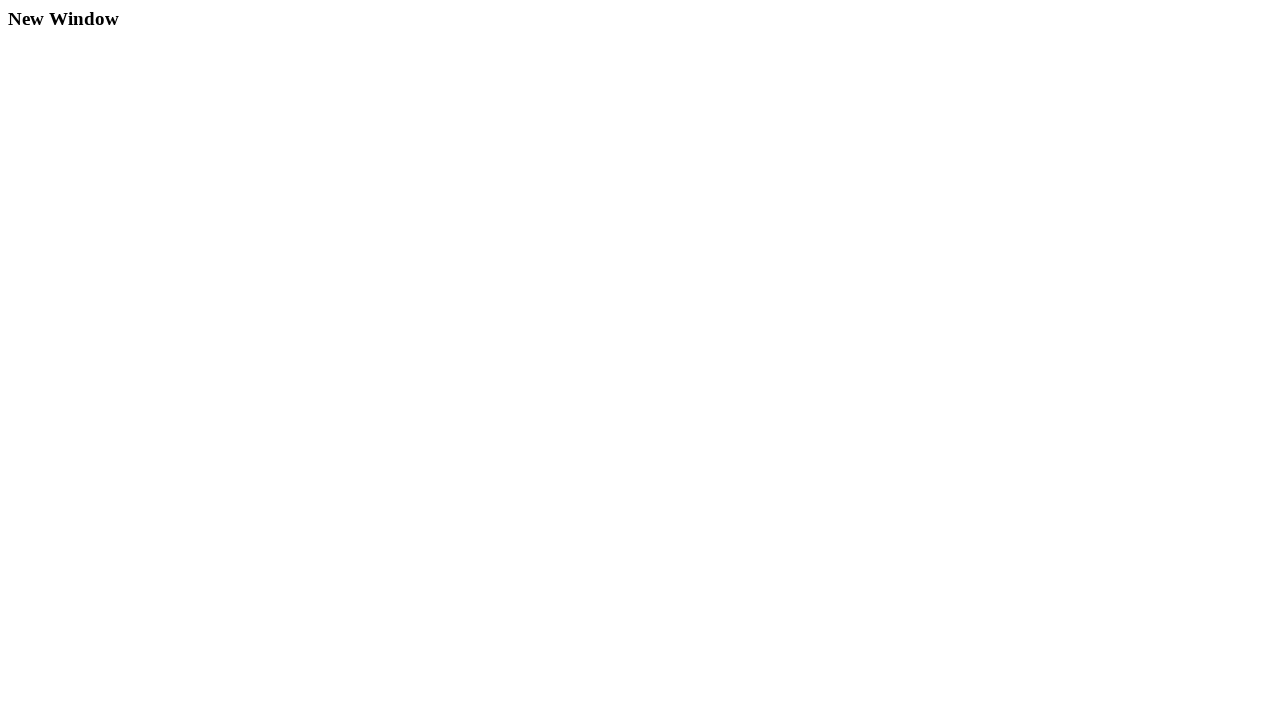

New window page load state completed
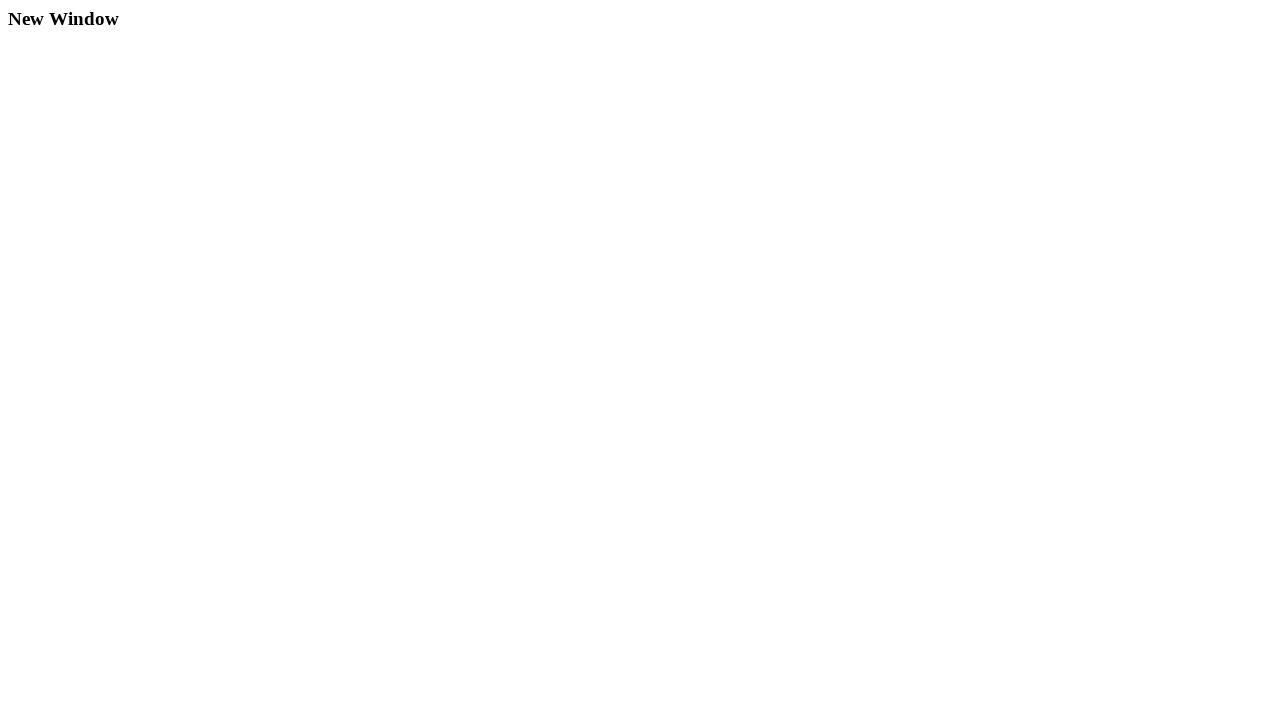

Verified new window title is 'New Window'
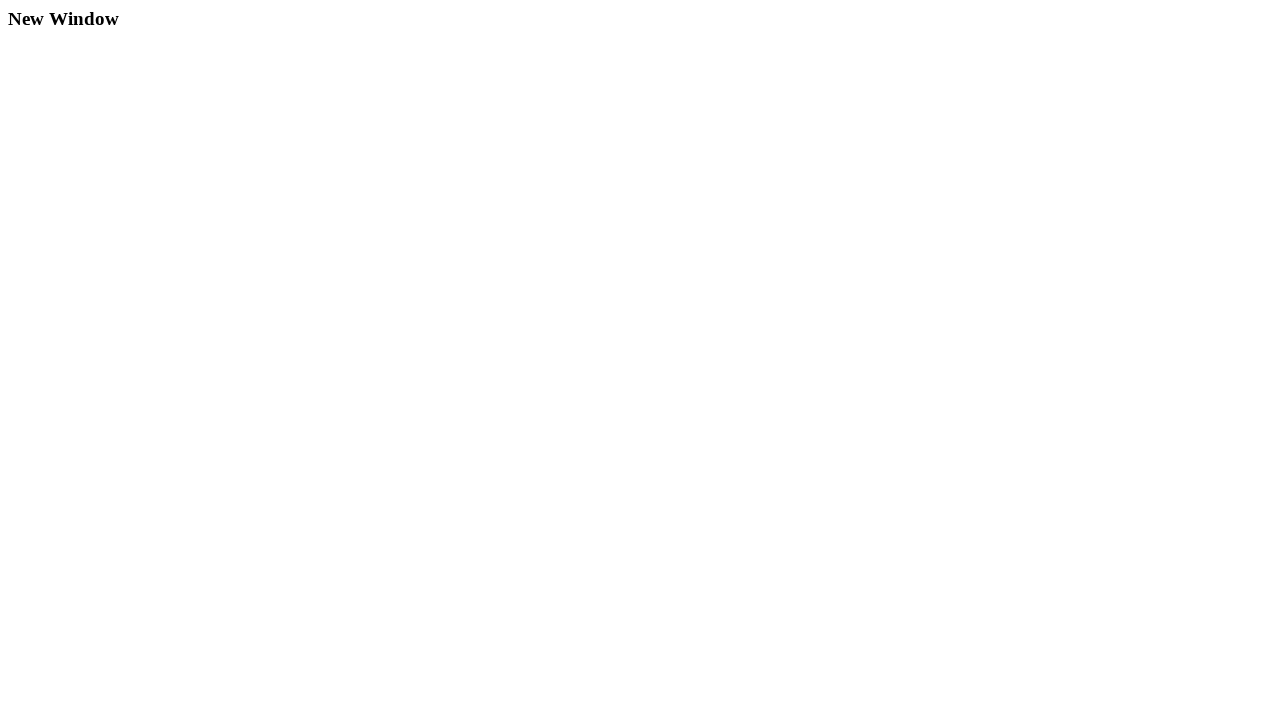

Closed the new window
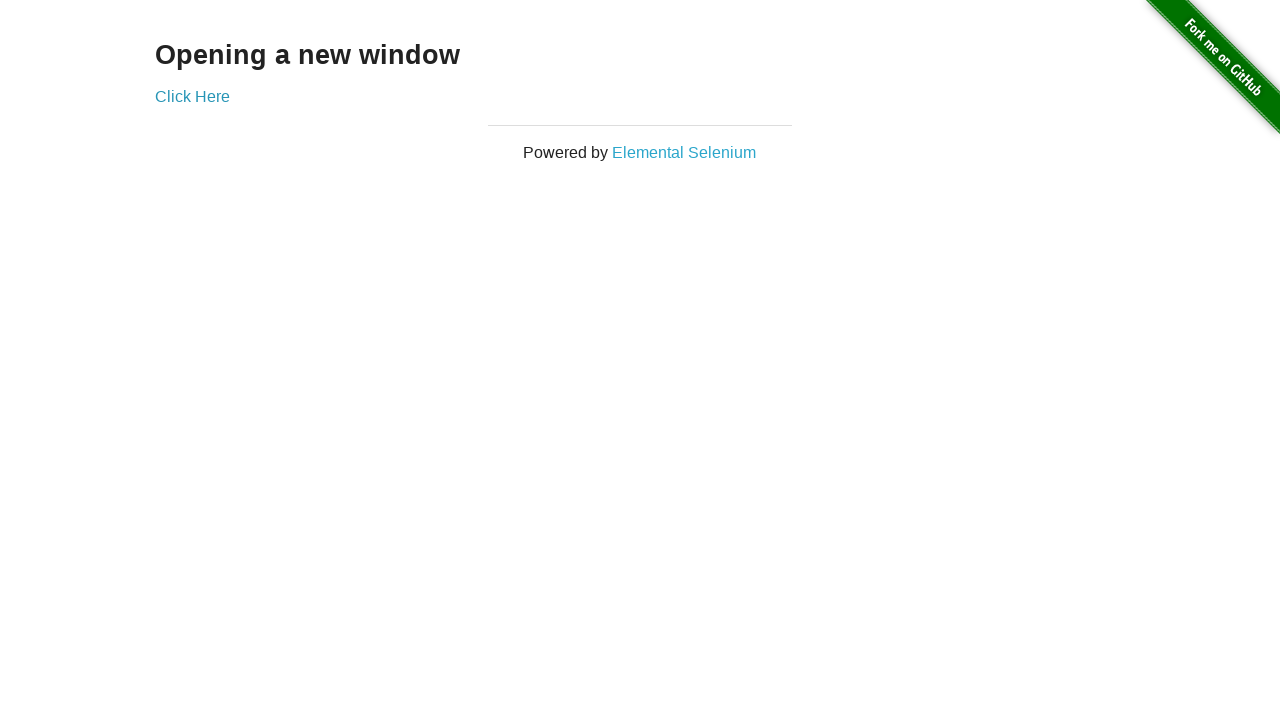

Verified original window still present with title 'The Internet'
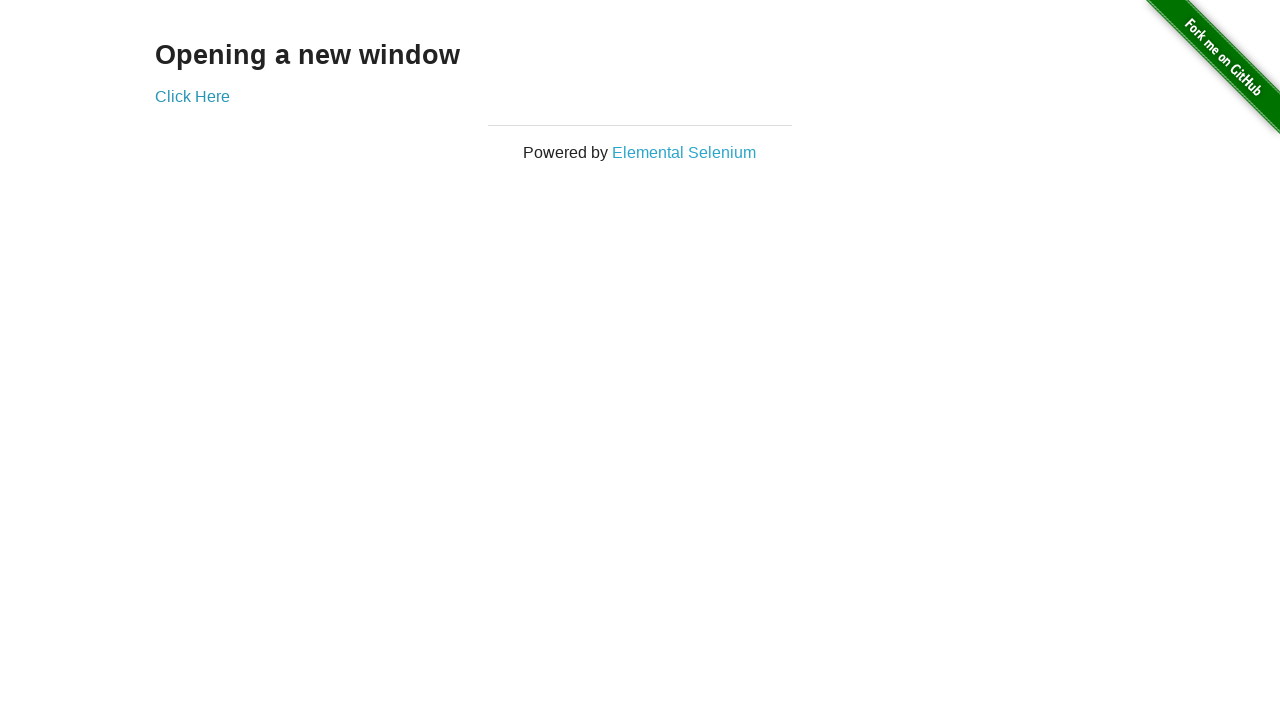

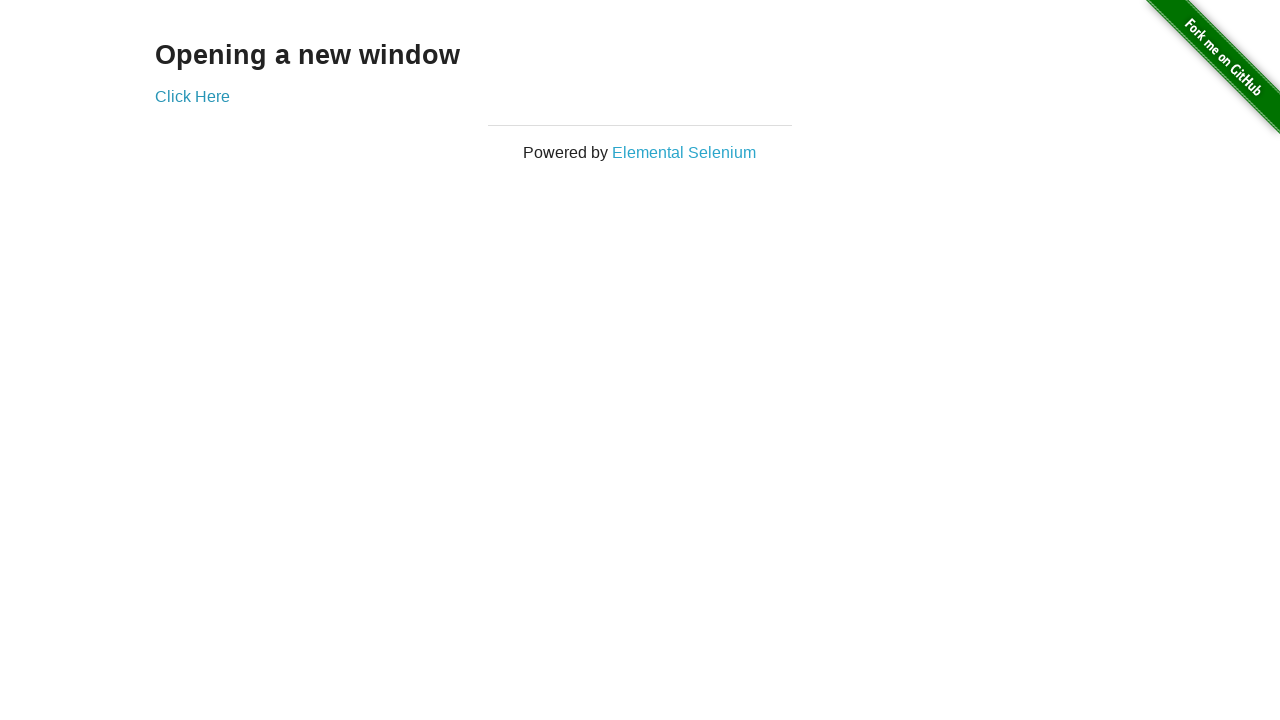